Tests iframe interaction by switching to a frame and filling a form field inside it

Starting URL: https://letcode.in/frame

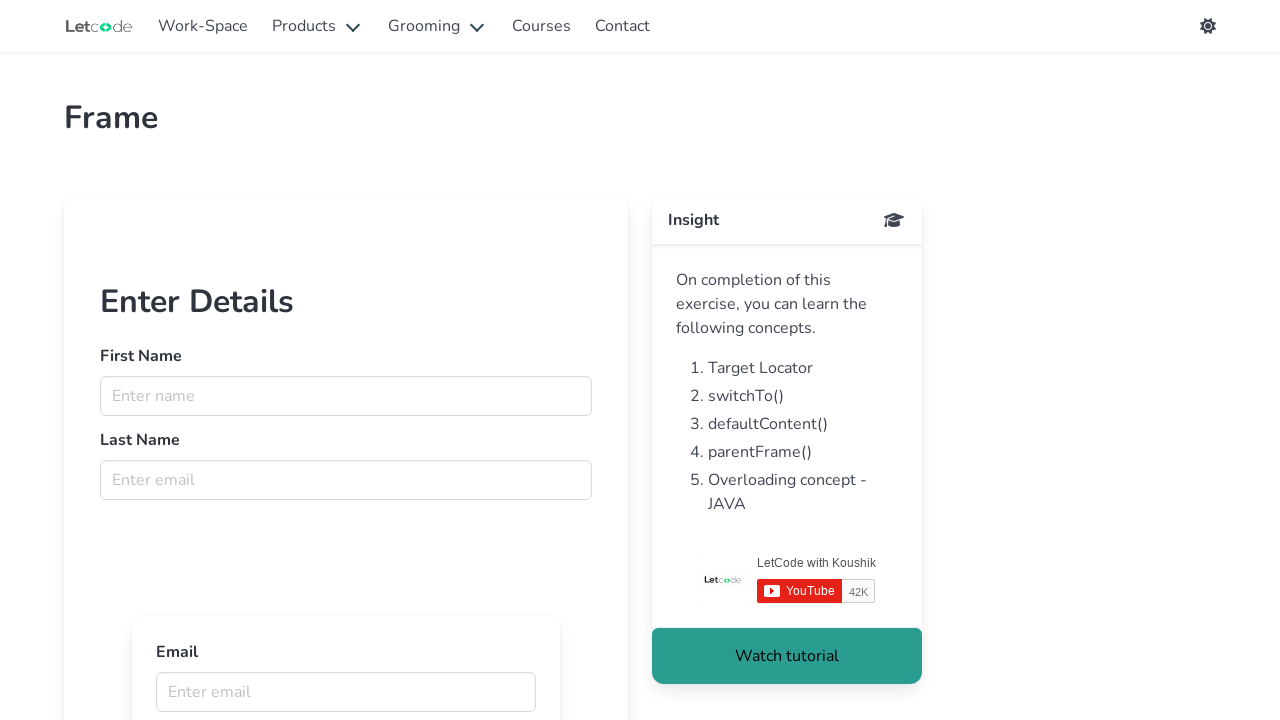

Navigated to https://letcode.in/frame
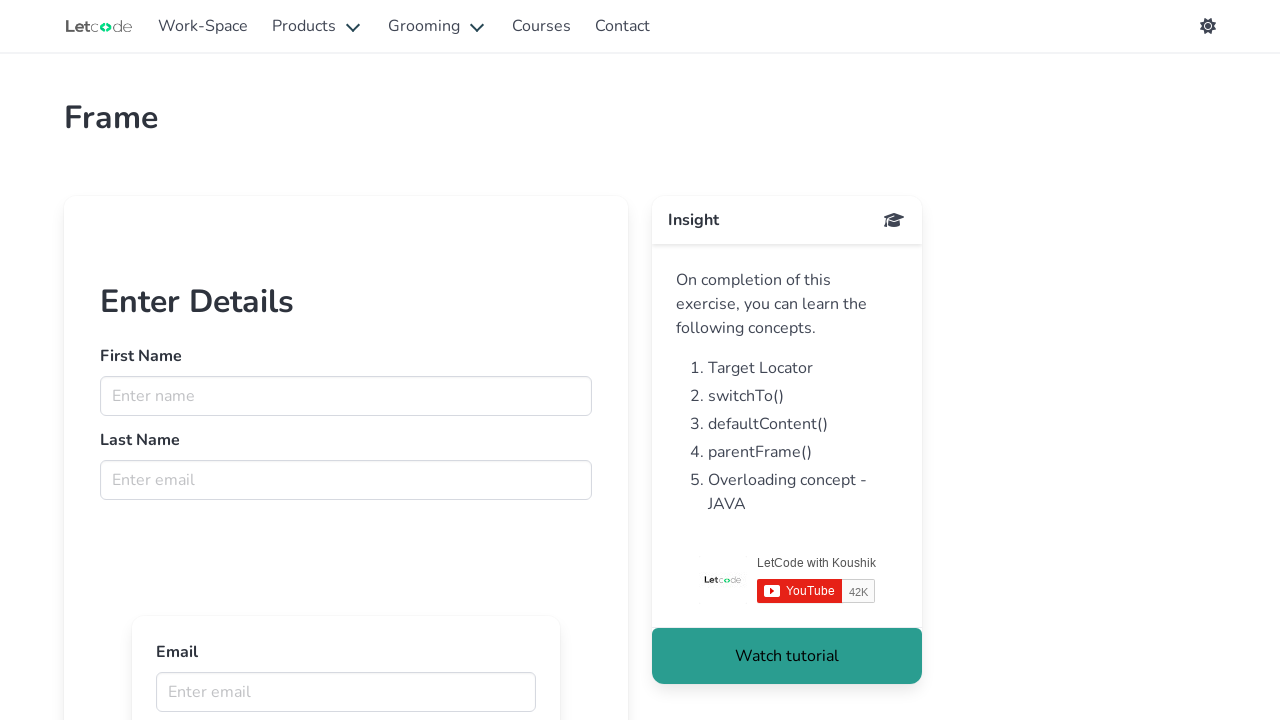

Located and switched to iframe with id 'firstFr'
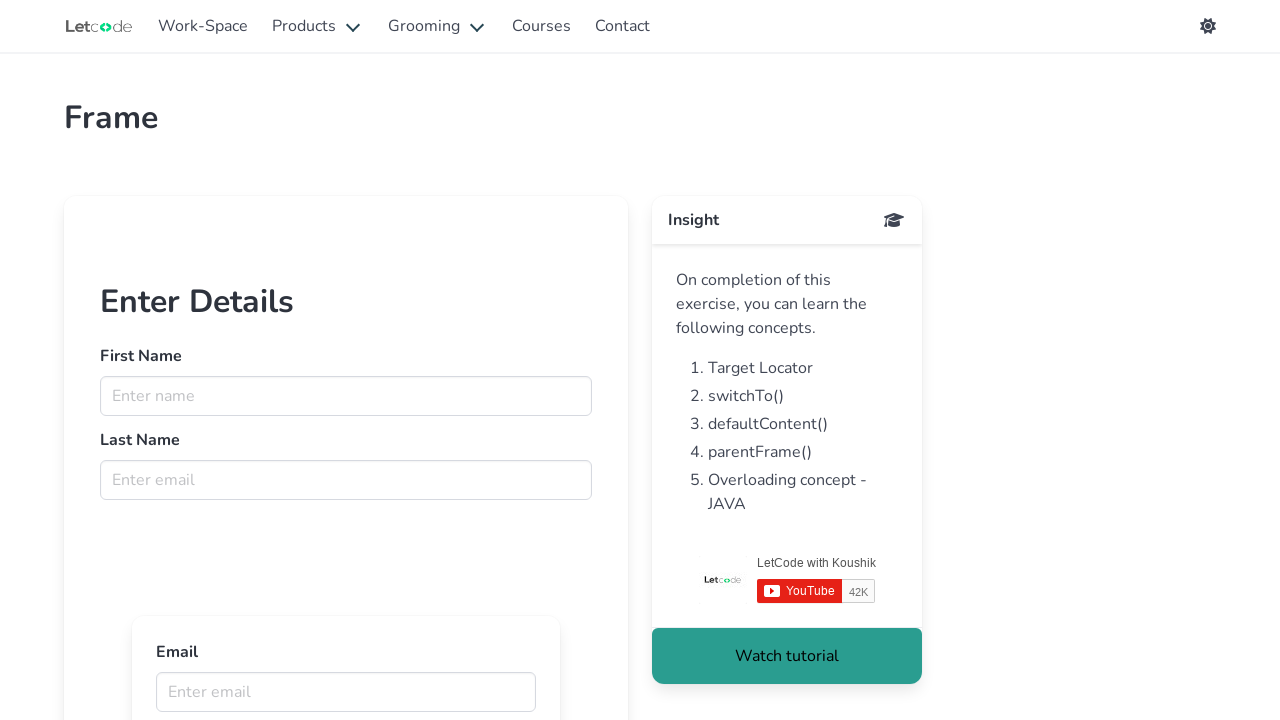

Filled first name field inside iframe with 'Arun' on #firstFr >> internal:control=enter-frame >> input[name='fname']
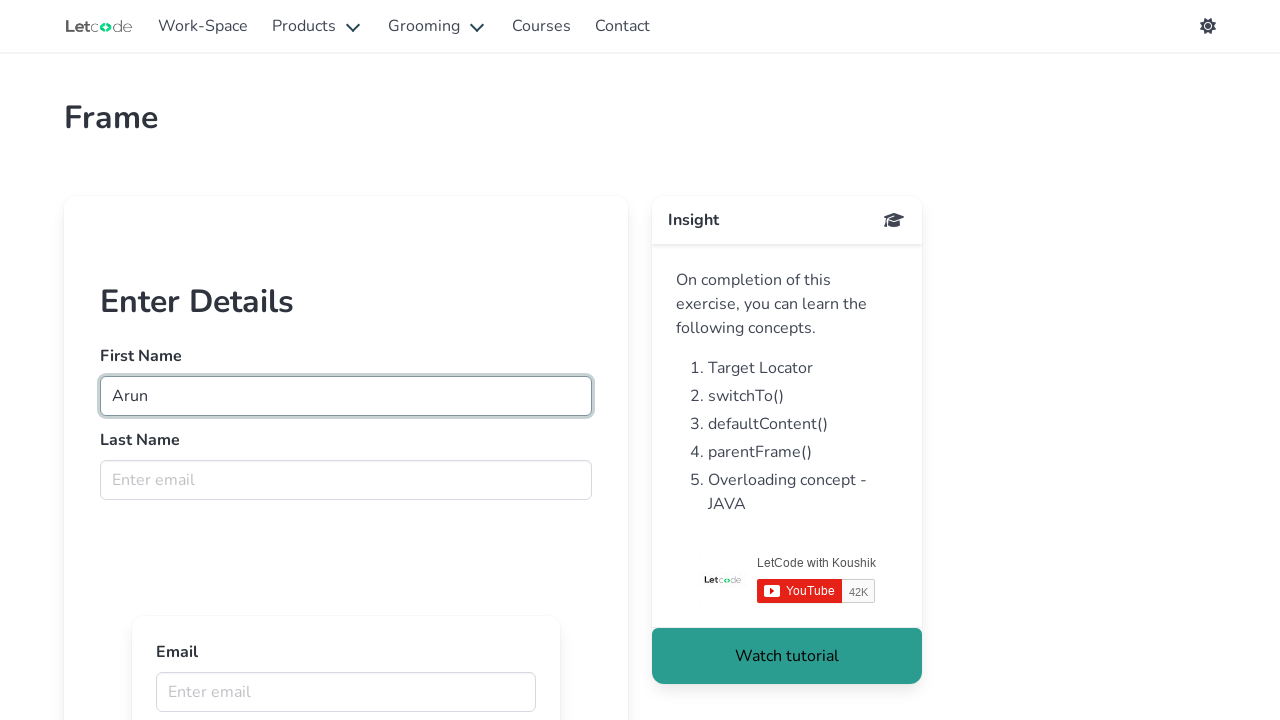

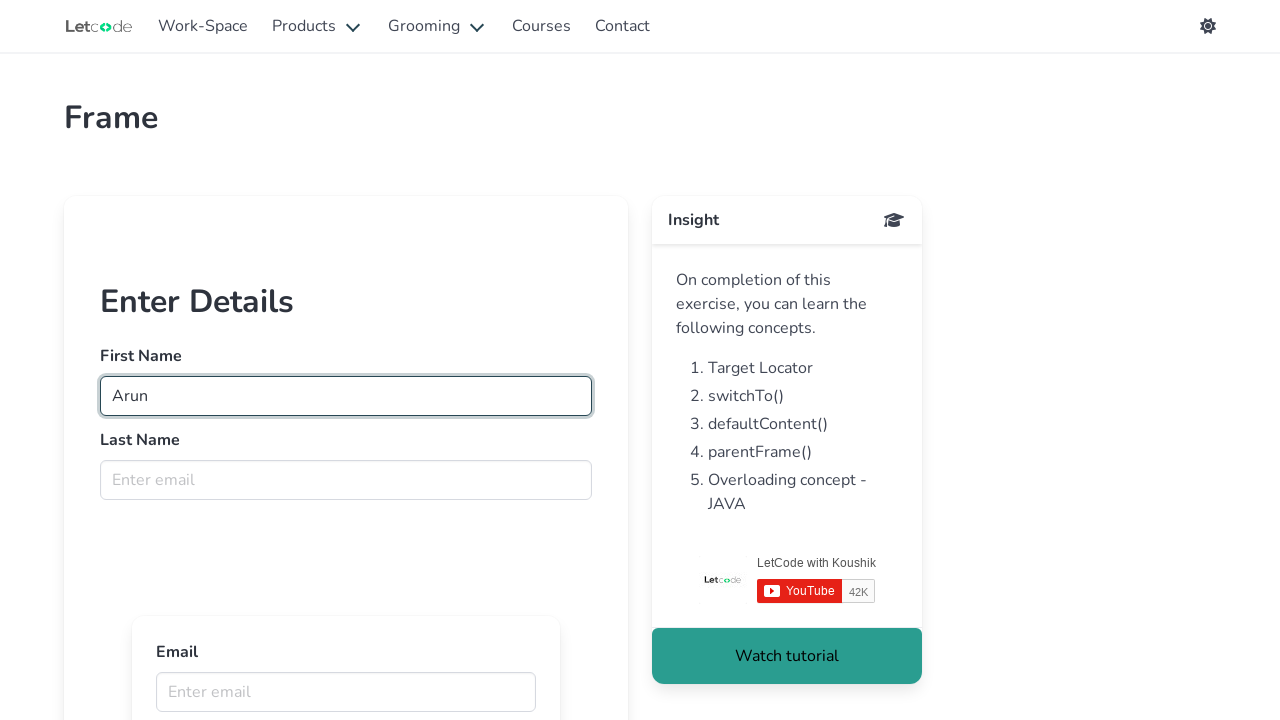